Navigates to a Selenium practice page for alerts and waits for a specific label element to become visible

Starting URL: https://www.tutorialspoint.com/selenium/practice/alerts.php

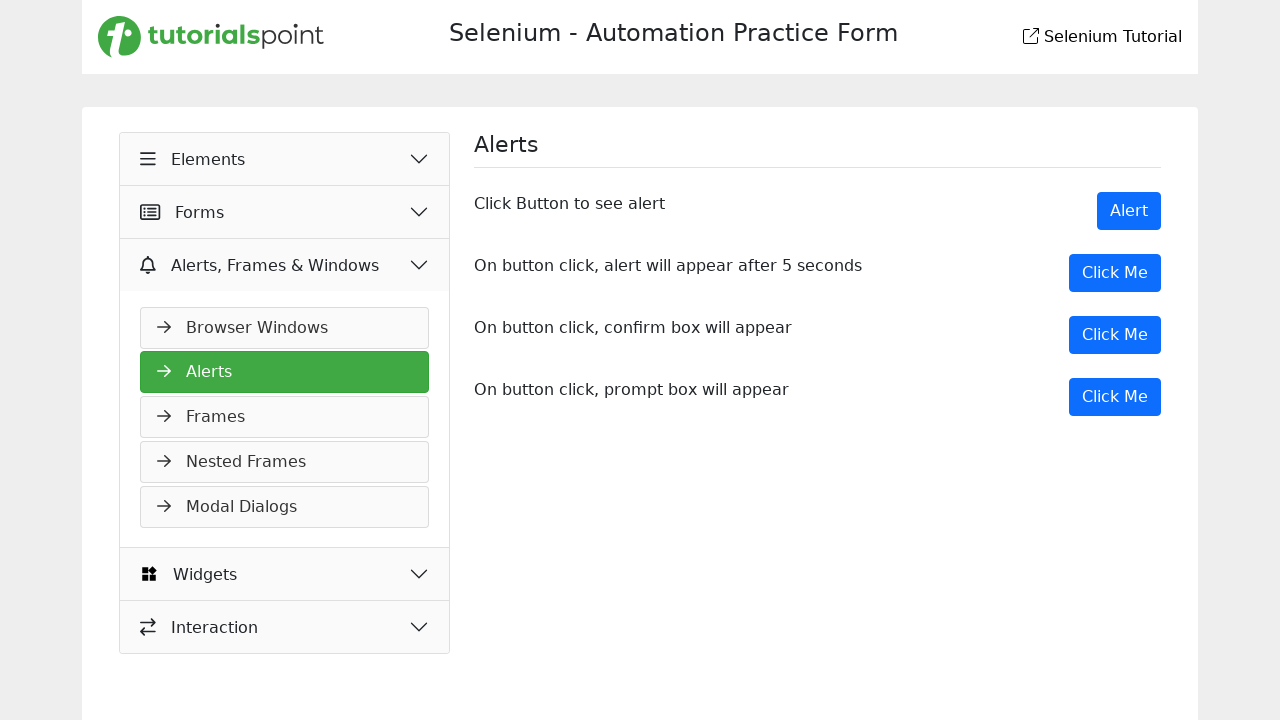

Navigated to Selenium practice alerts page
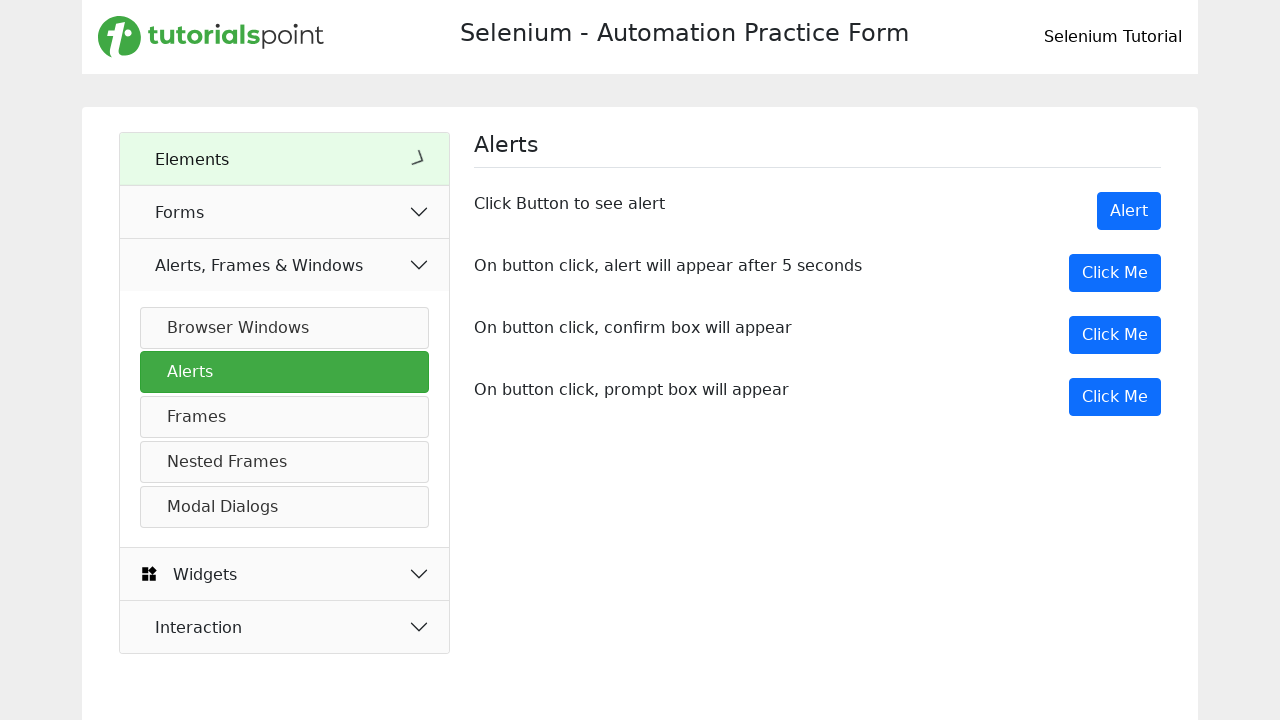

Alert instruction label became visible
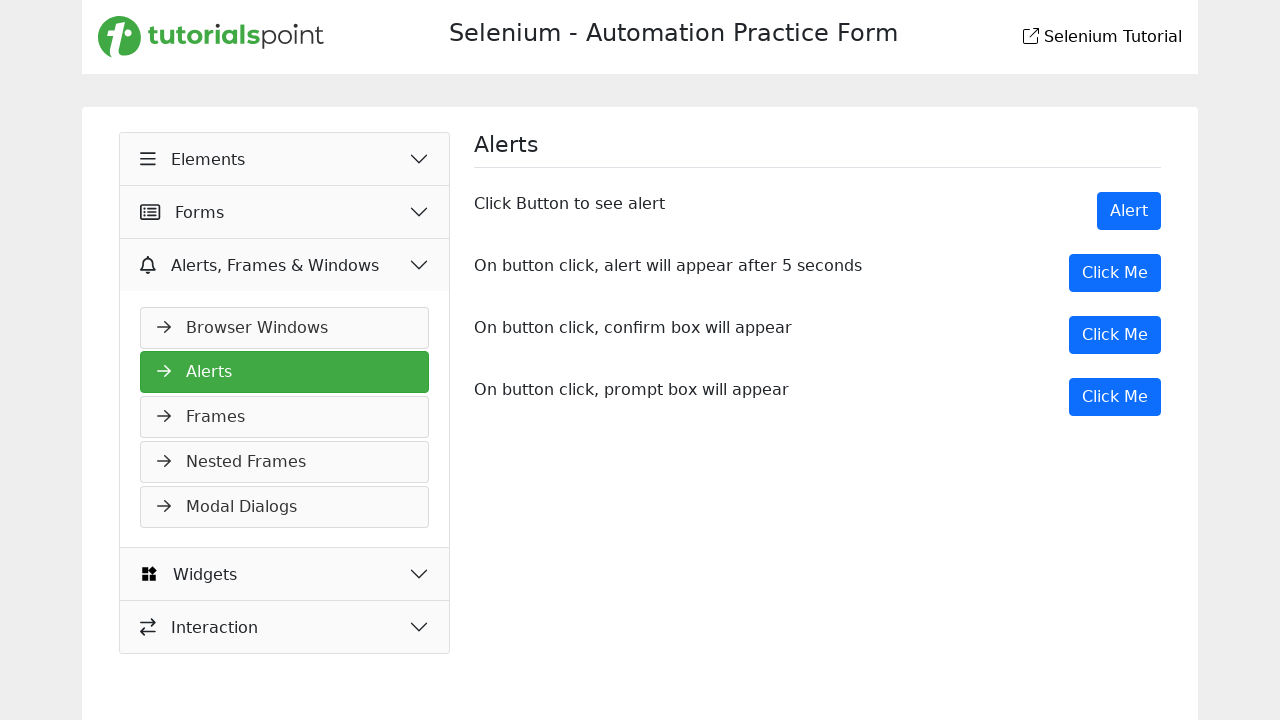

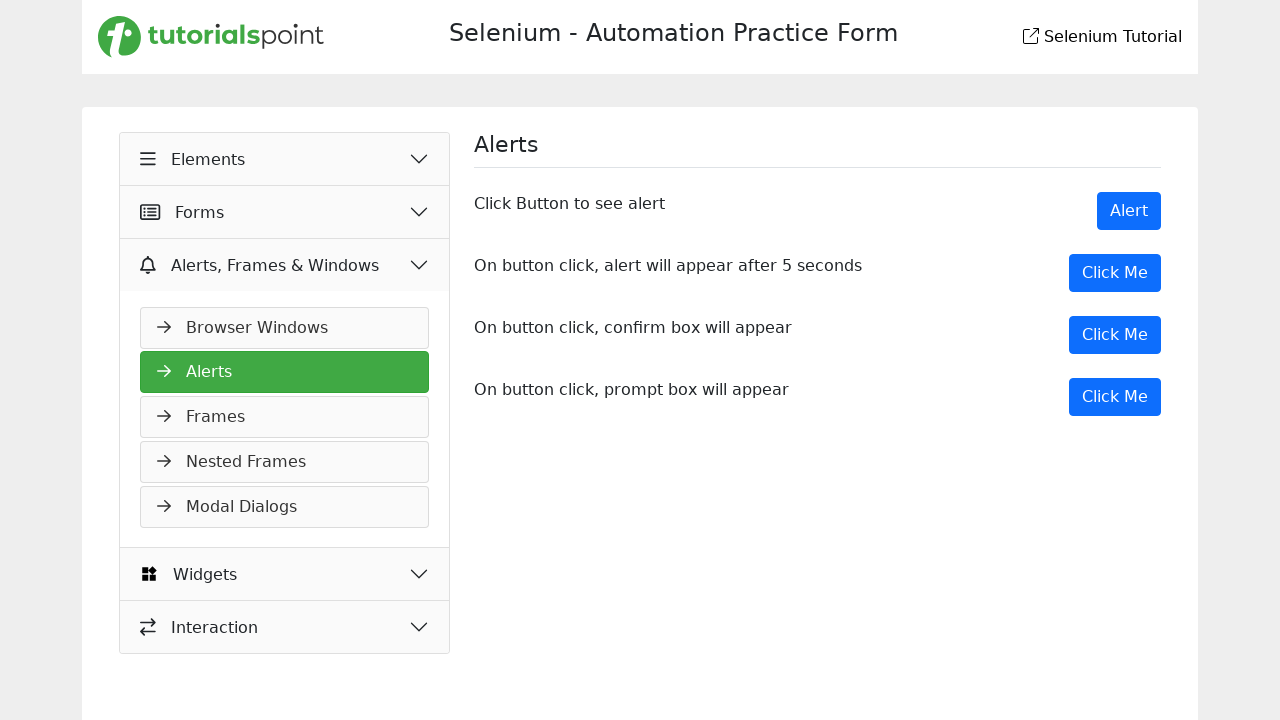